Tests drag and drop functionality by dragging an element into a droppable area within an iframe

Starting URL: https://jqueryui.com/droppable/

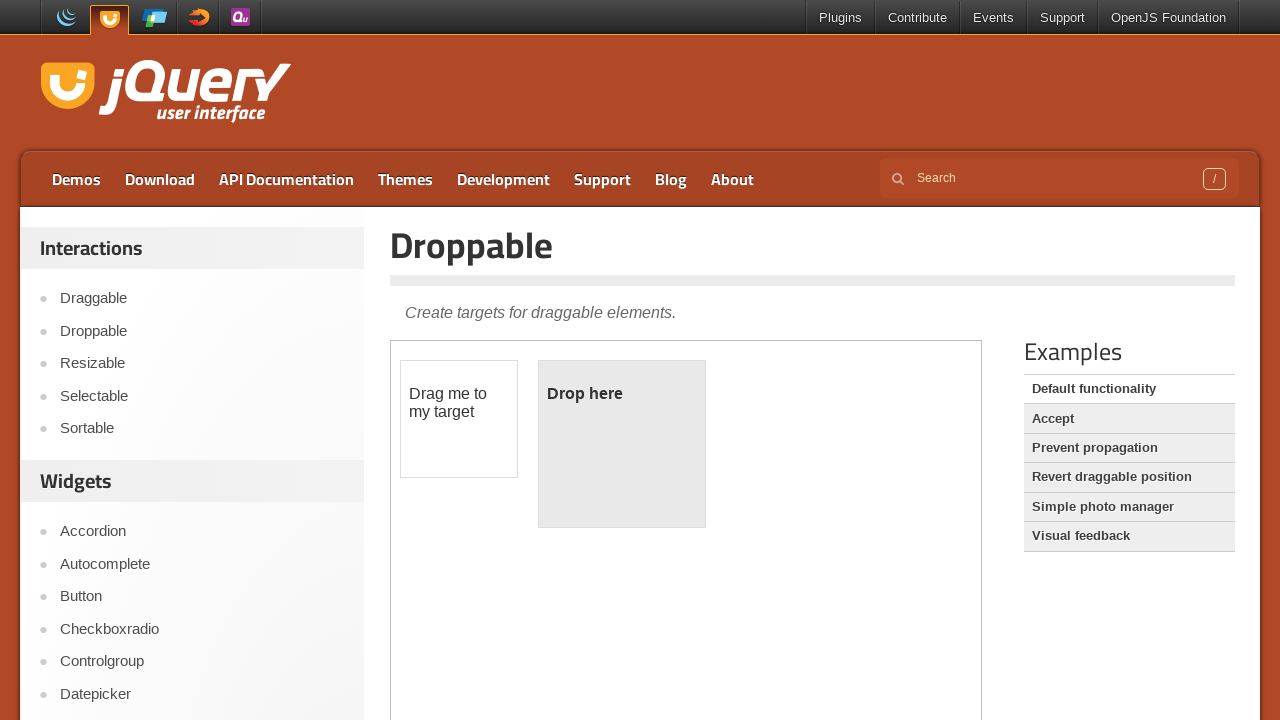

Located the demo iframe containing drag and drop elements
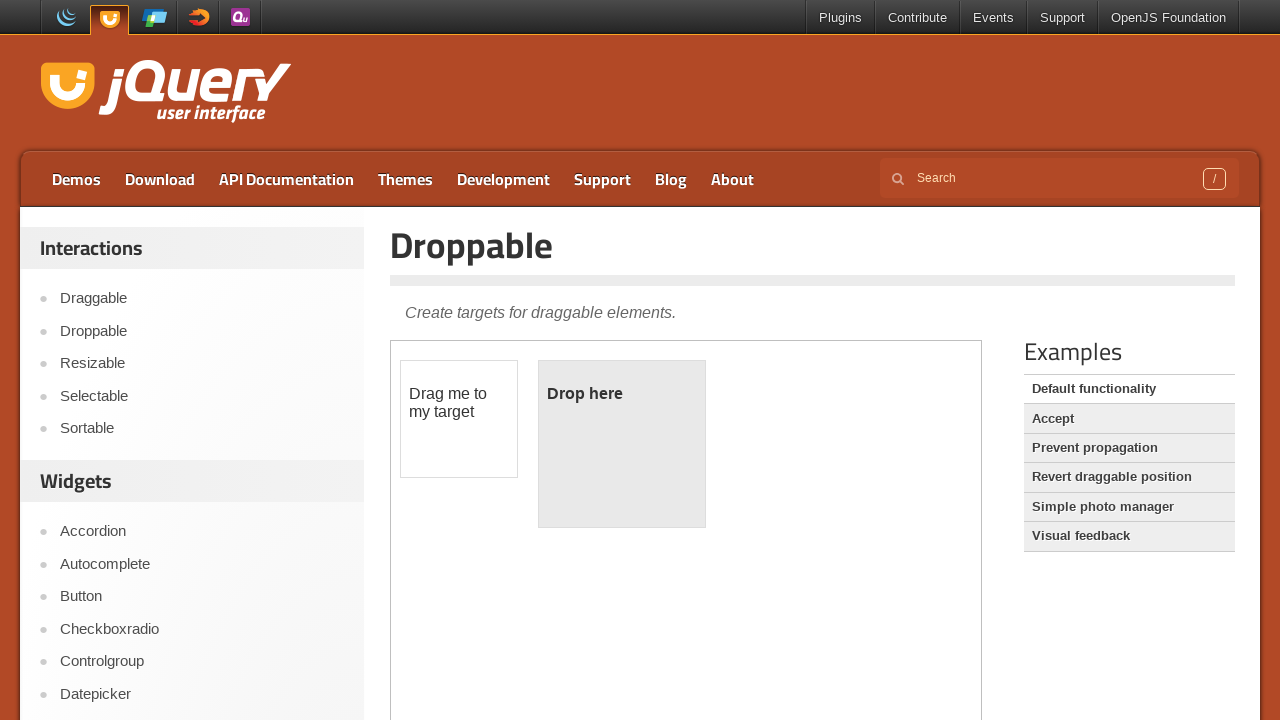

Located the draggable element within the iframe
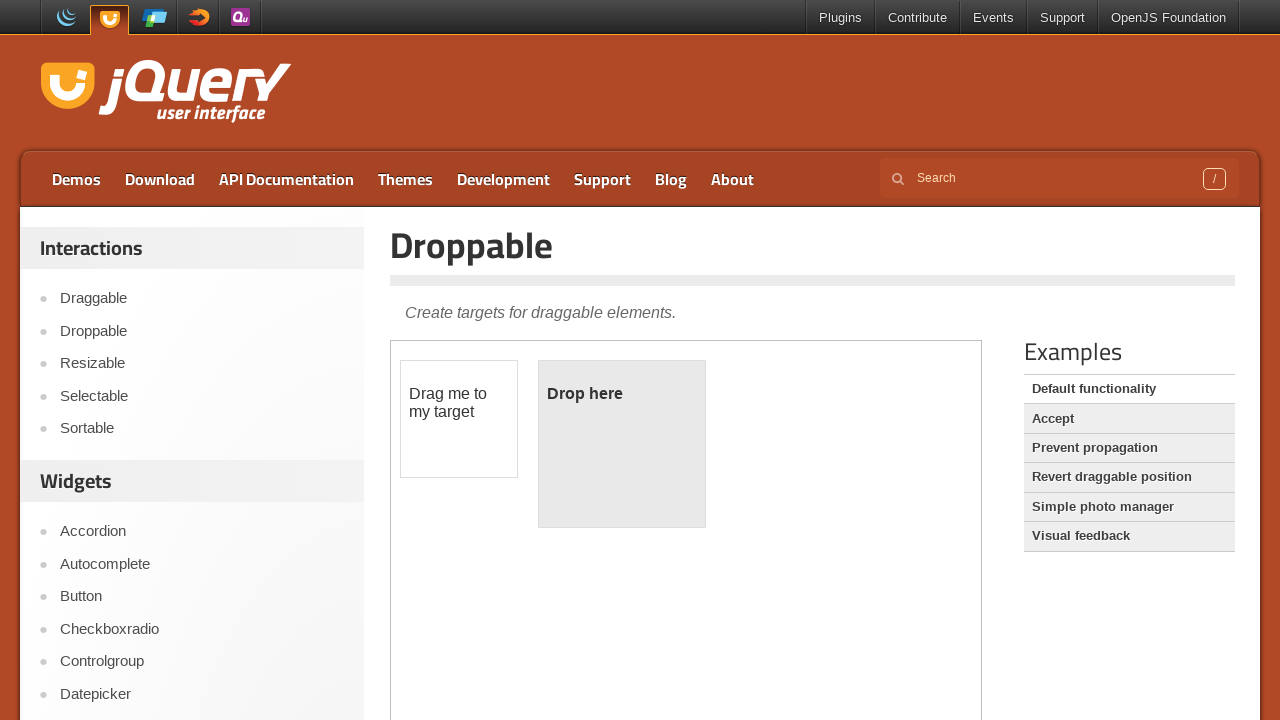

Located the droppable target element within the iframe
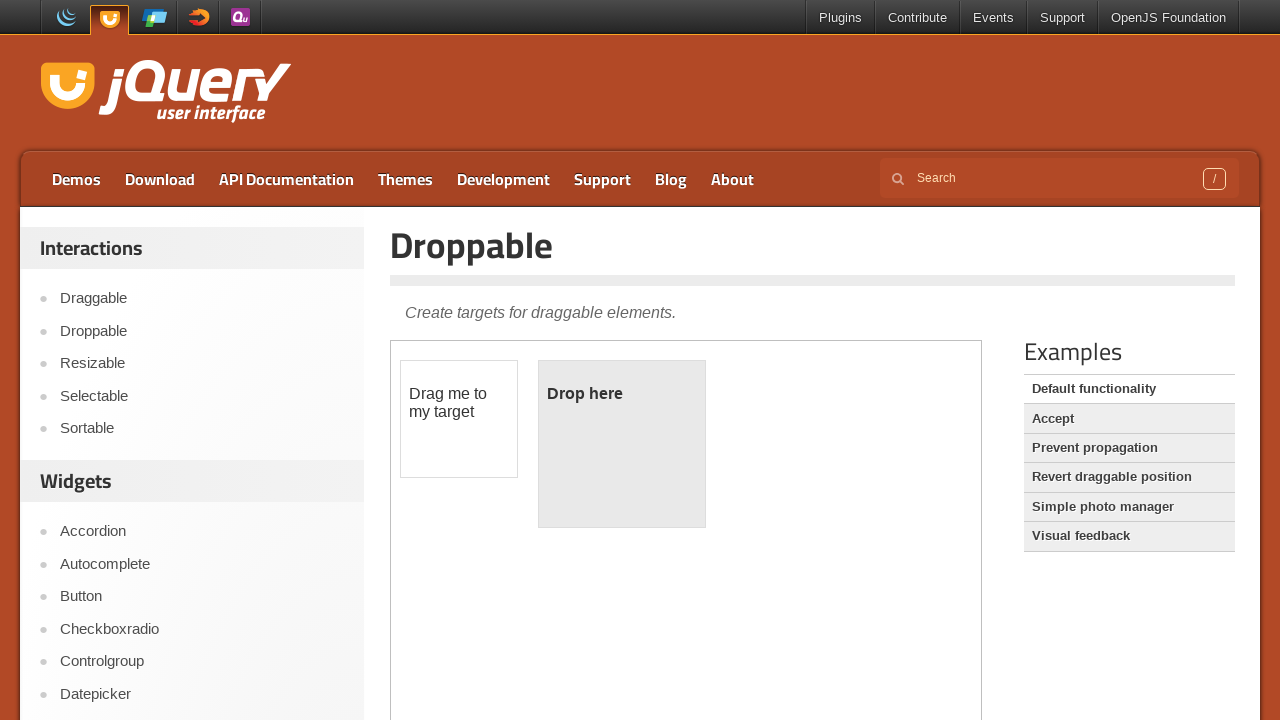

Dragged the draggable element into the droppable area at (622, 444)
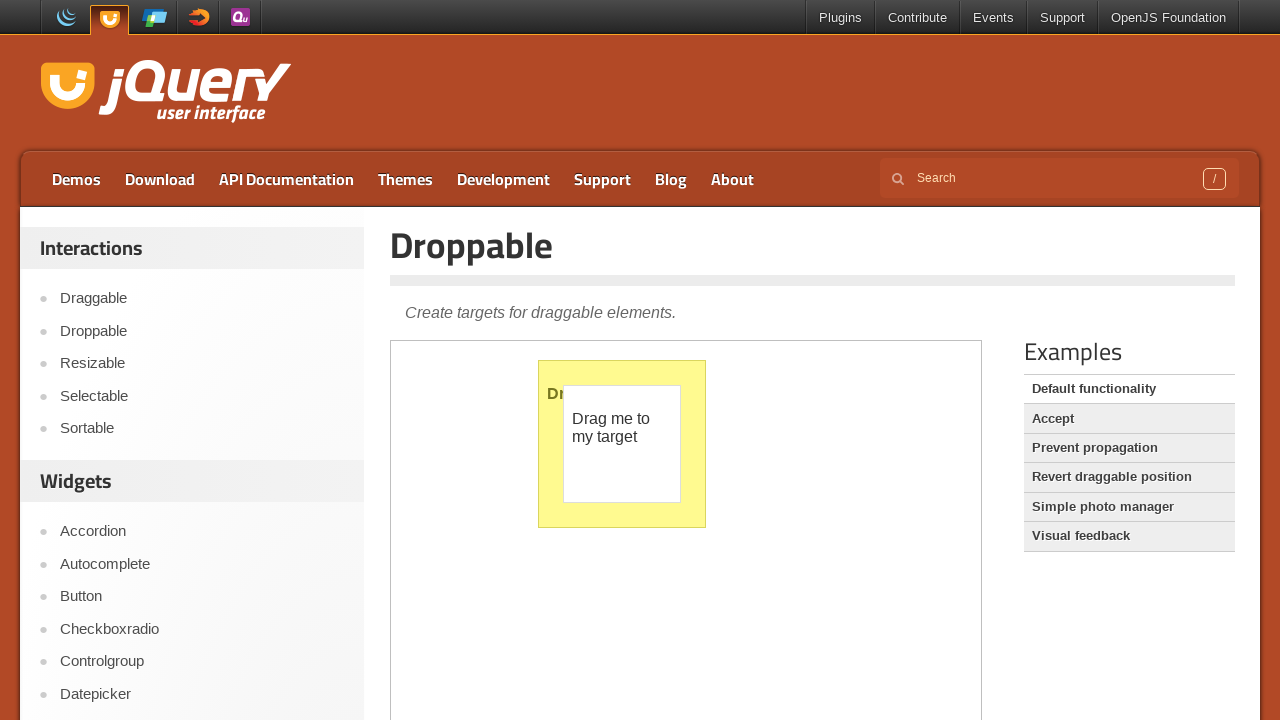

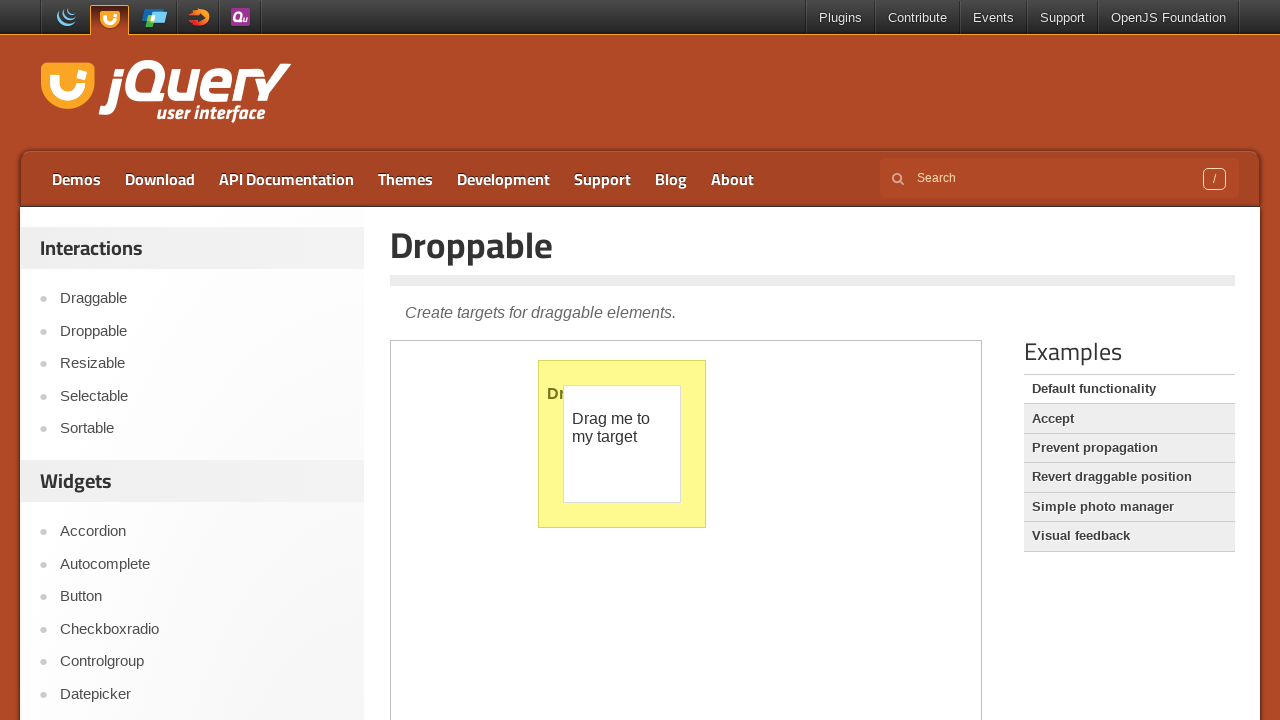